Tests JavaScript alert handling by triggering a confirmation dialog and accepting it

Starting URL: http://the-internet.herokuapp.com/javascript_alerts

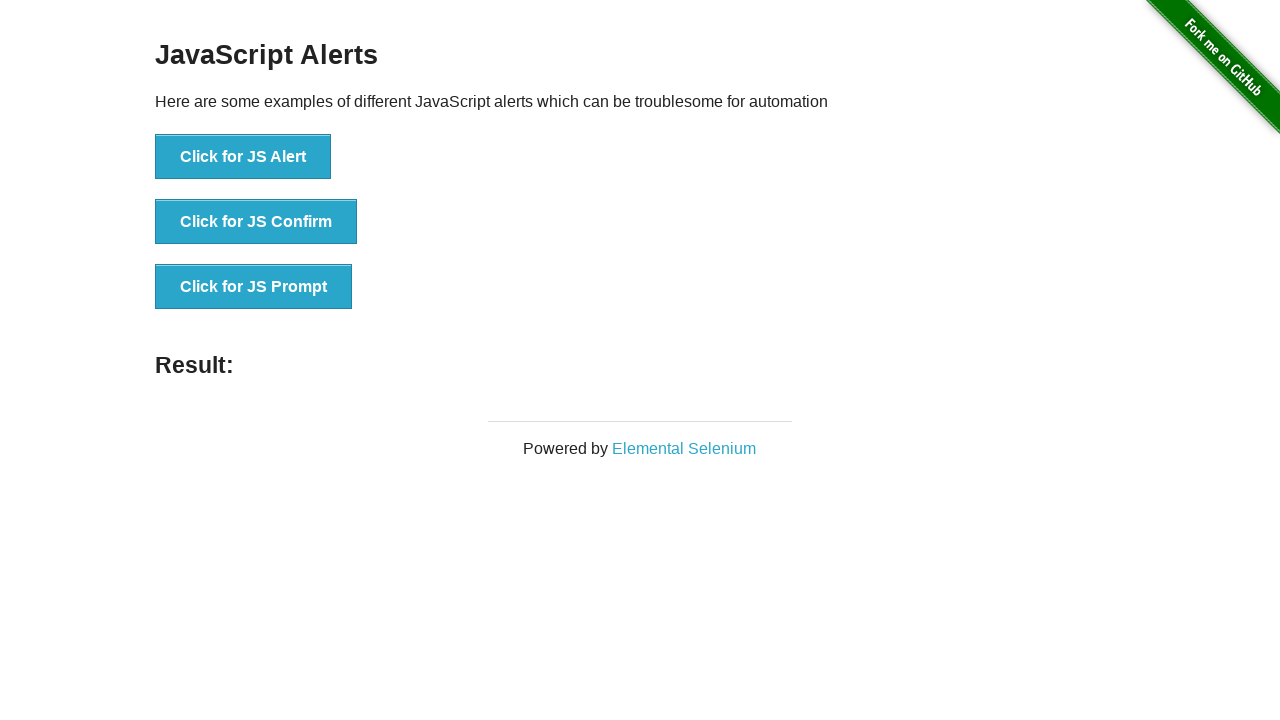

Clicked button to trigger JS confirm dialog at (256, 222) on xpath=//button[text()='Click for JS Confirm']
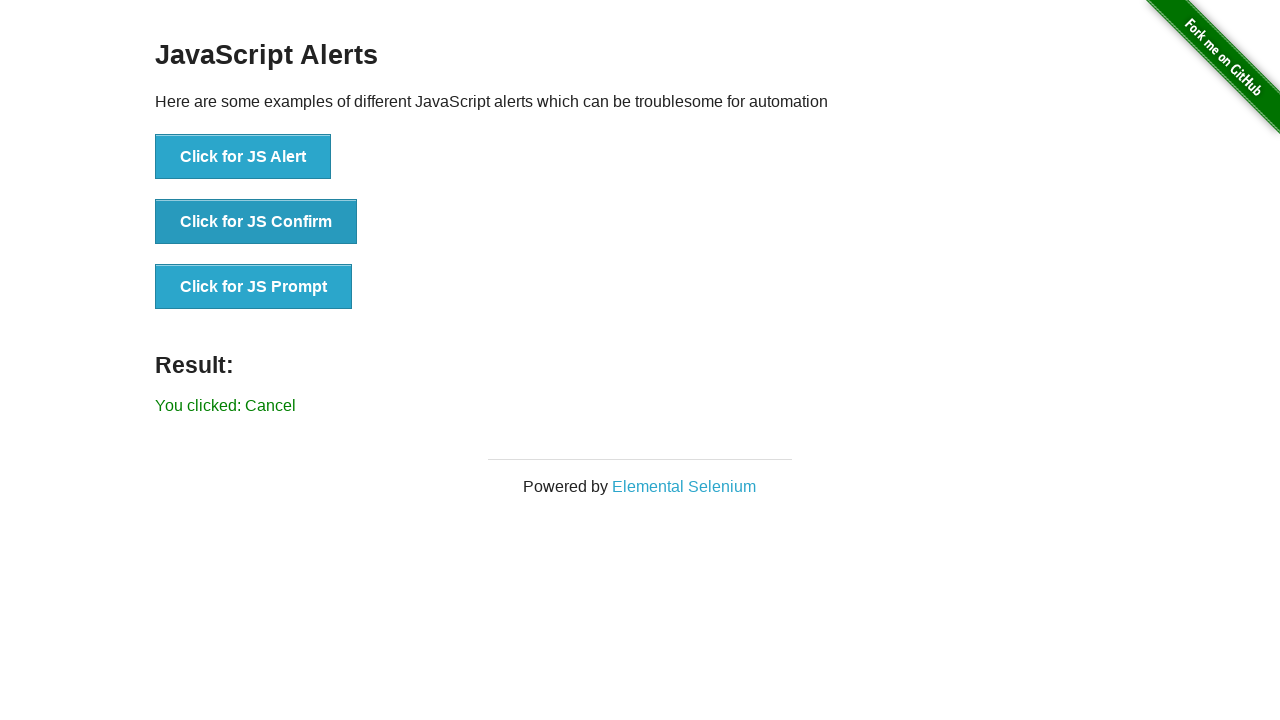

Set up dialog handler to accept confirmation
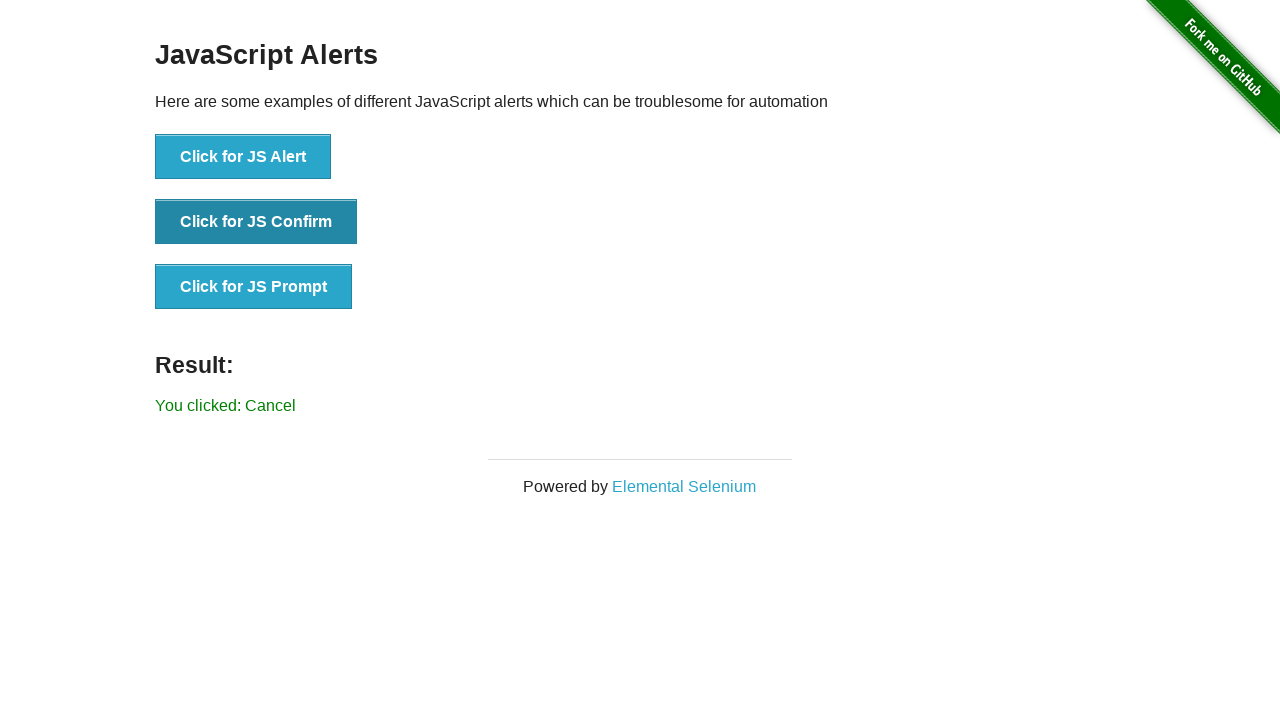

Clicked button to trigger JS confirm dialog and accepted it at (256, 222) on xpath=//button[text()='Click for JS Confirm']
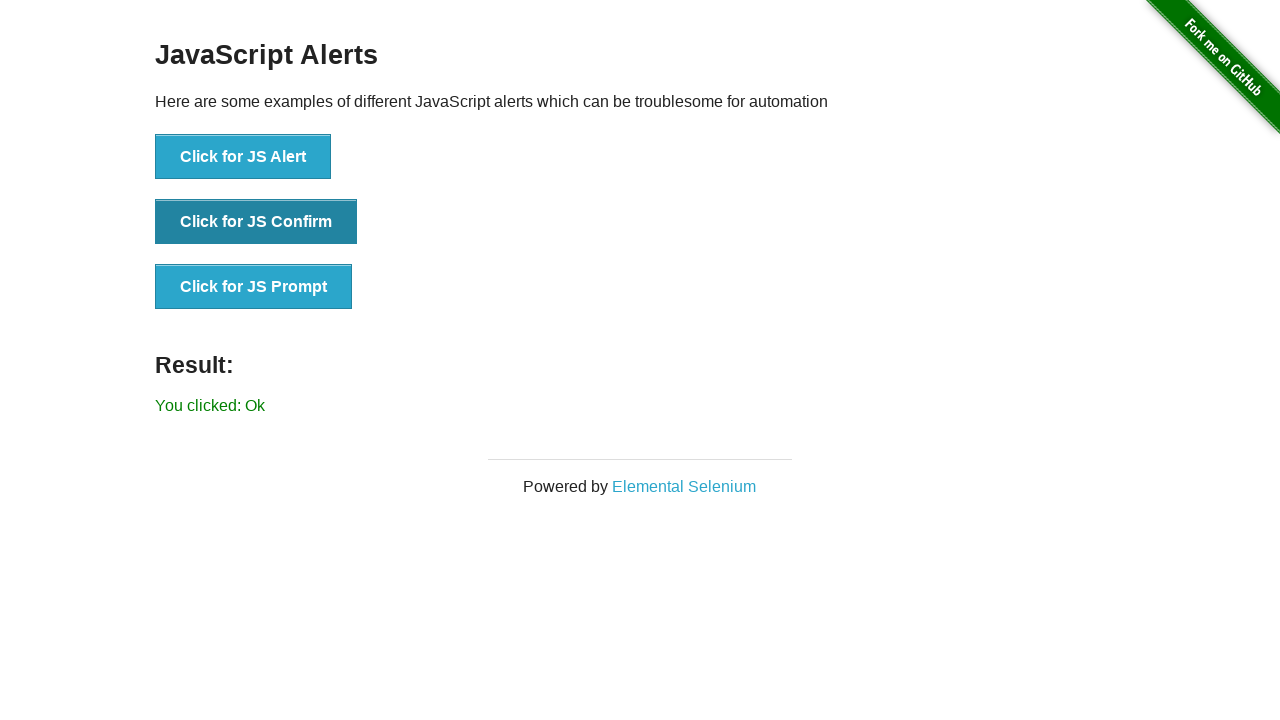

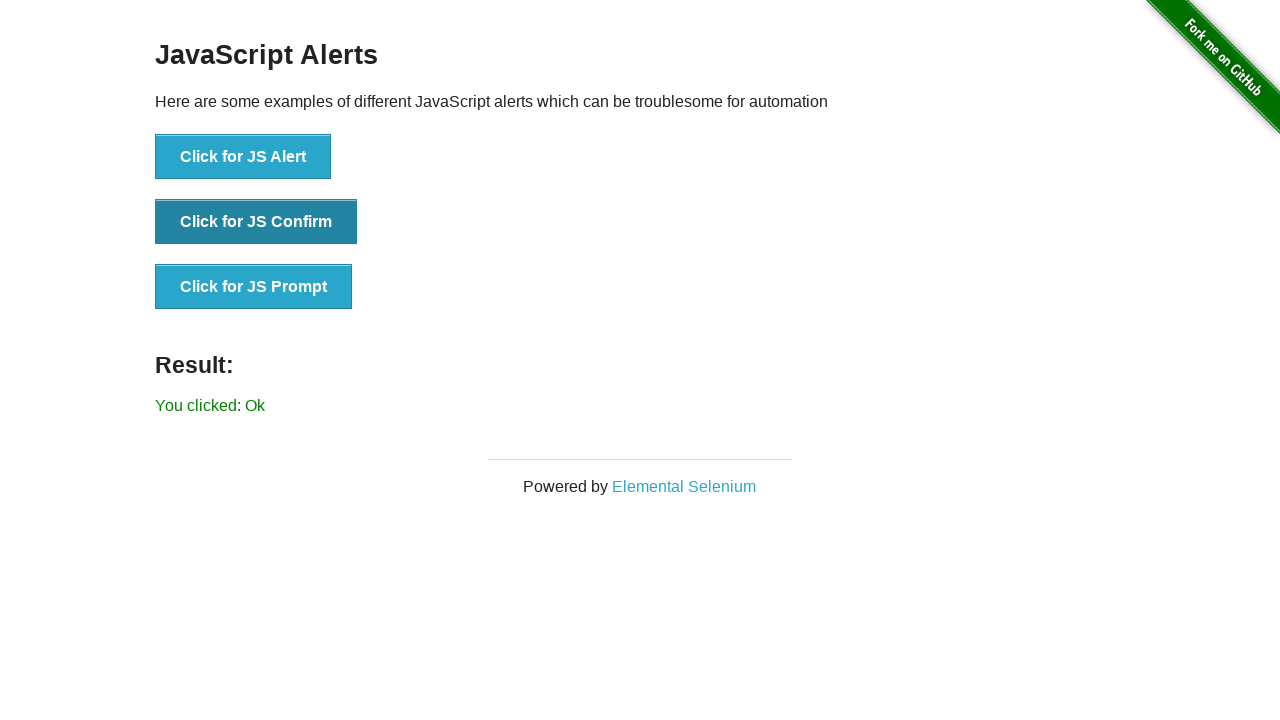